Tests forgot password form by filling in an email address and submitting the form

Starting URL: https://the-internet.herokuapp.com/

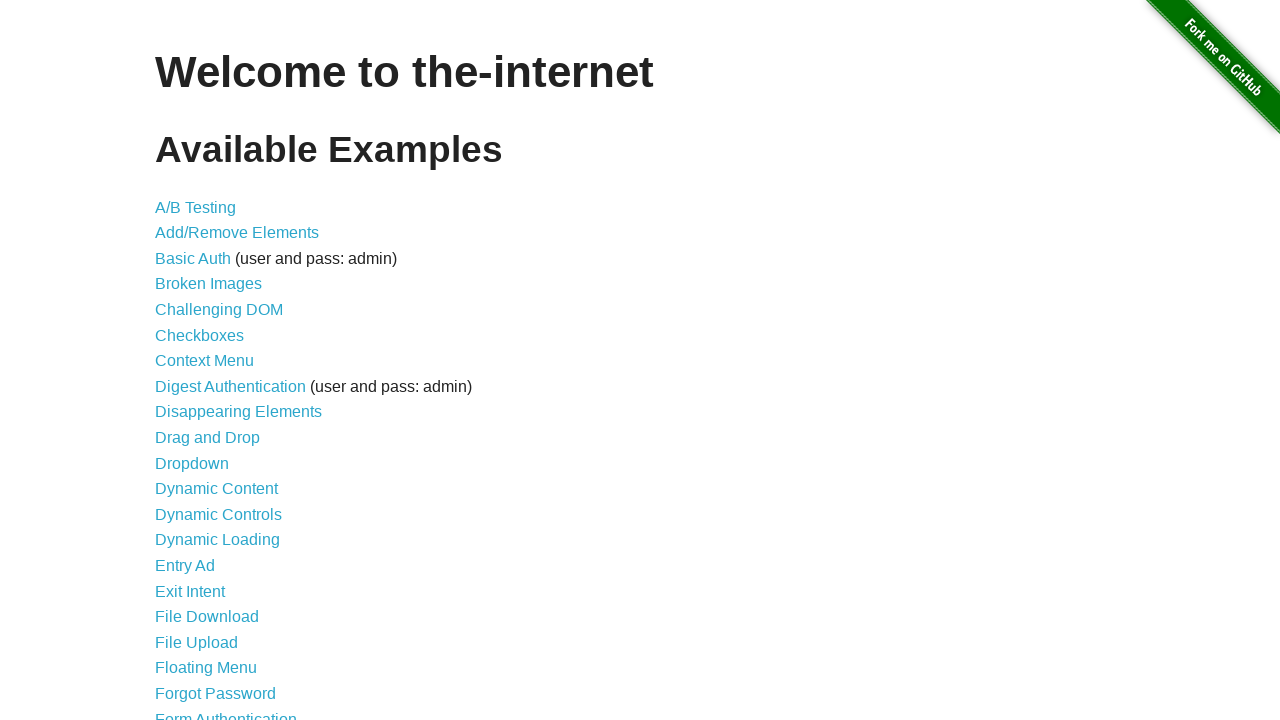

Clicked on Forgot Password link at (216, 693) on text=Forgot Password
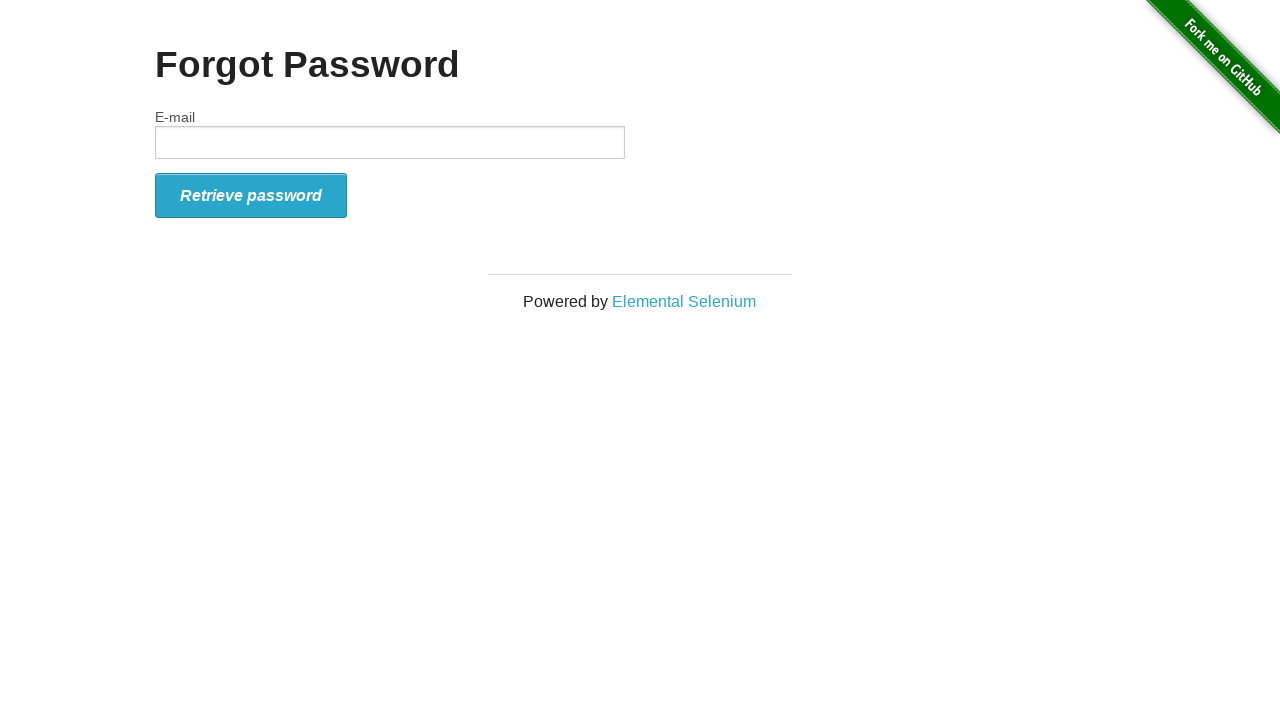

Filled email field with 'testuser2024@example.com' on #email
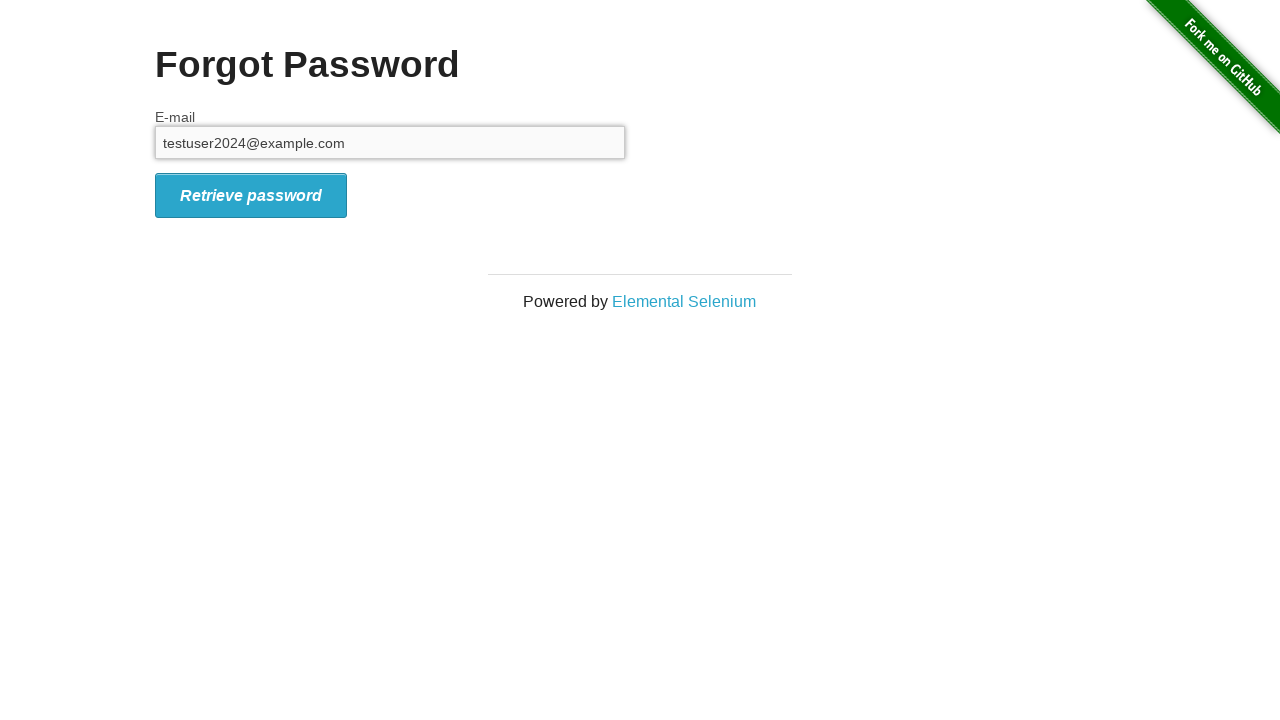

Clicked form submit button at (251, 195) on #form_submit
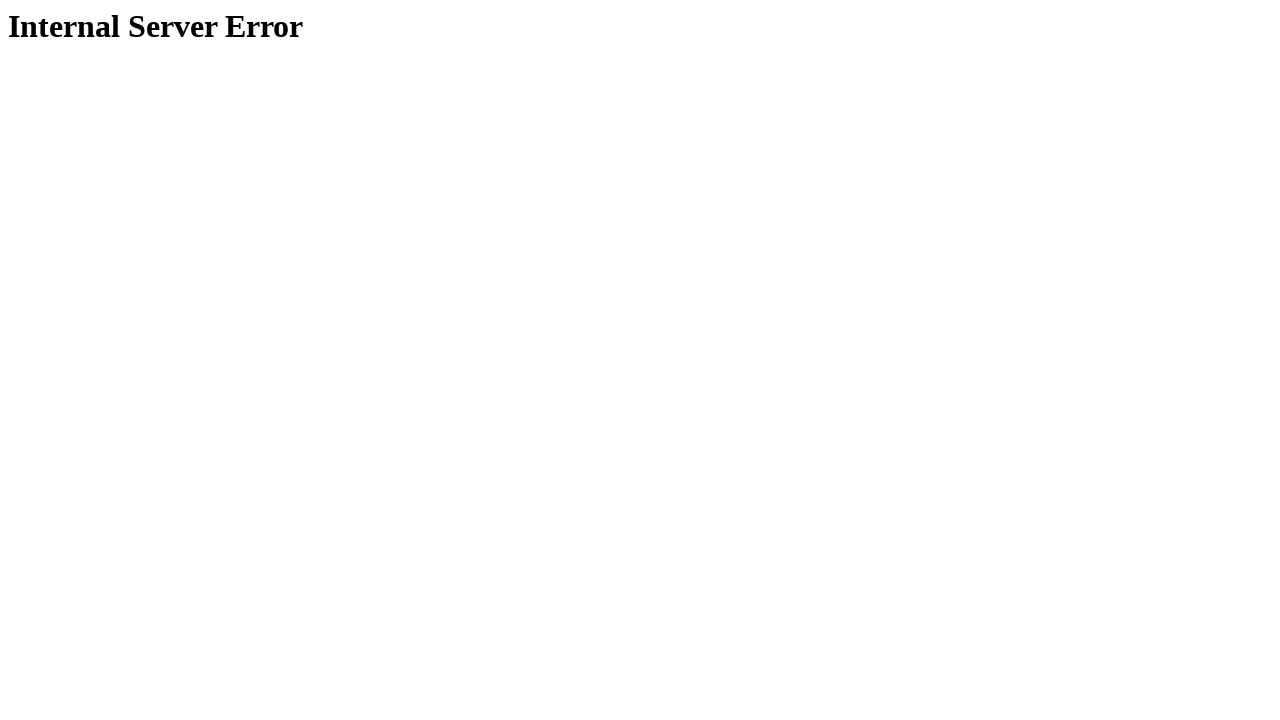

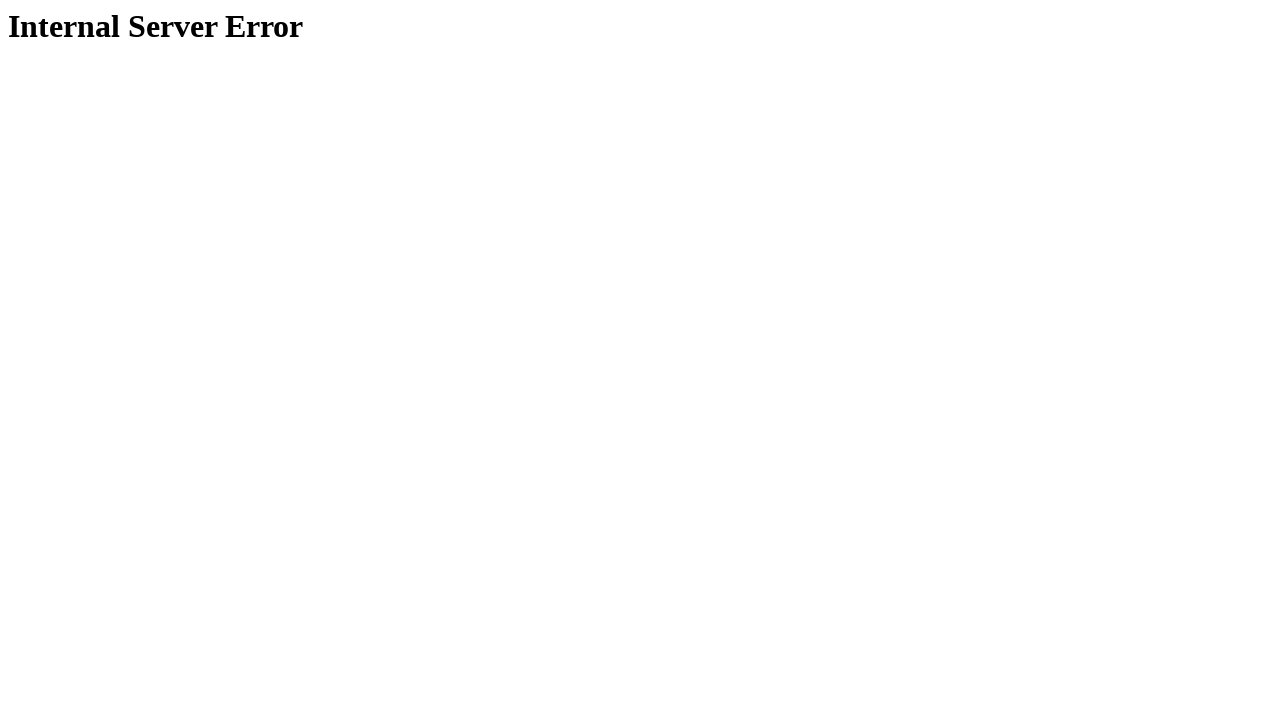